Tests JavaScript alert handling by clicking a button that triggers an alert and then accepting it

Starting URL: https://the-internet.herokuapp.com/javascript_alerts

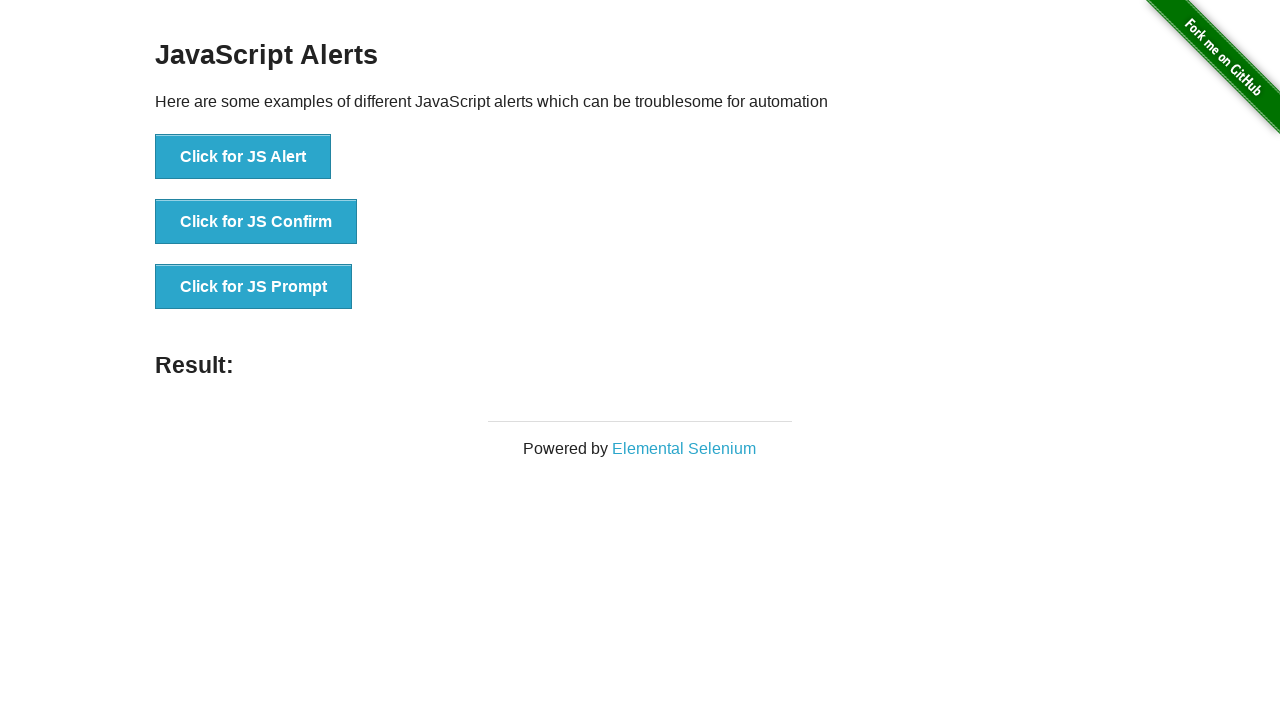

Clicked button to trigger JavaScript alert at (243, 157) on xpath=//button[normalize-space()='Click for JS Alert']
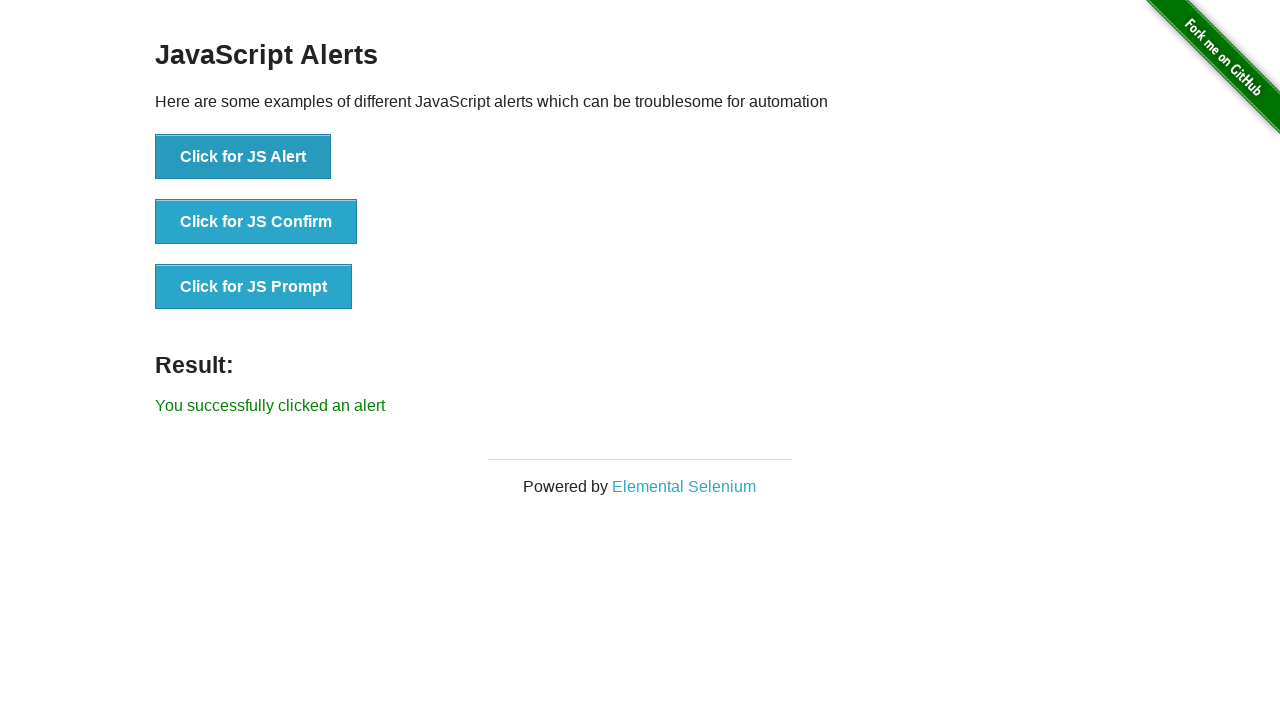

Set up dialog handler to accept alerts
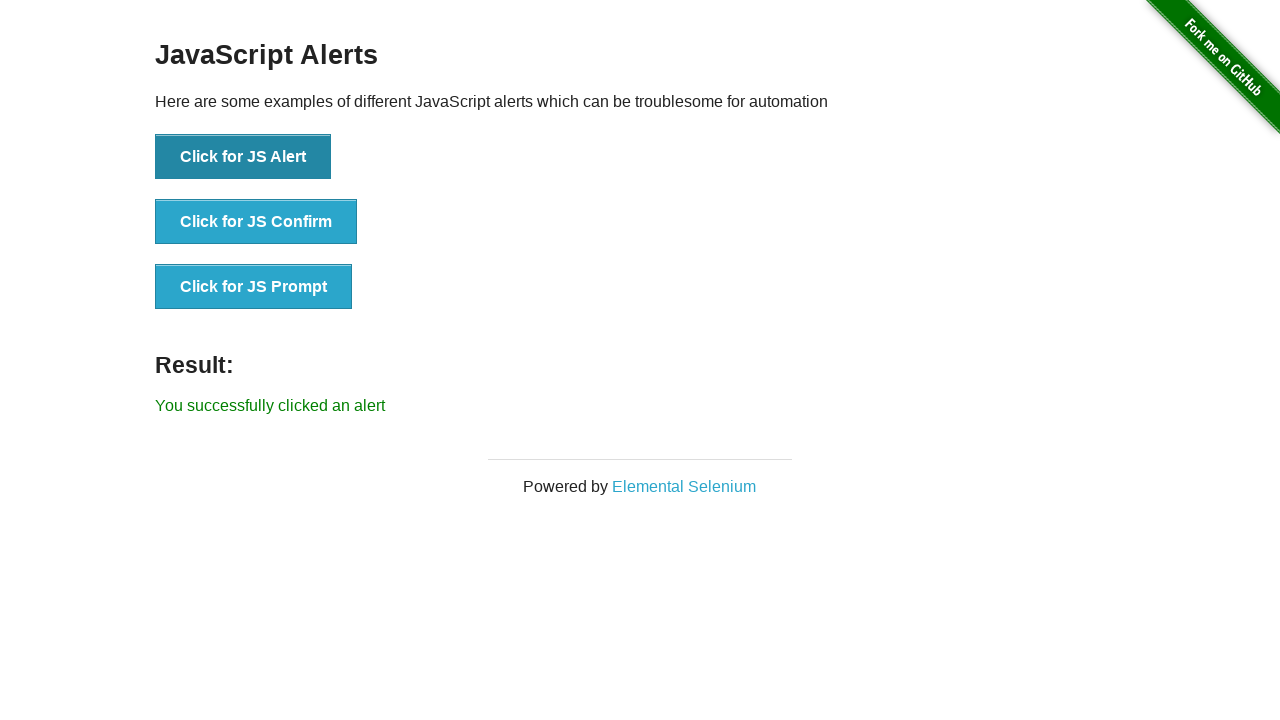

Configured dialog handler function for alert acceptance
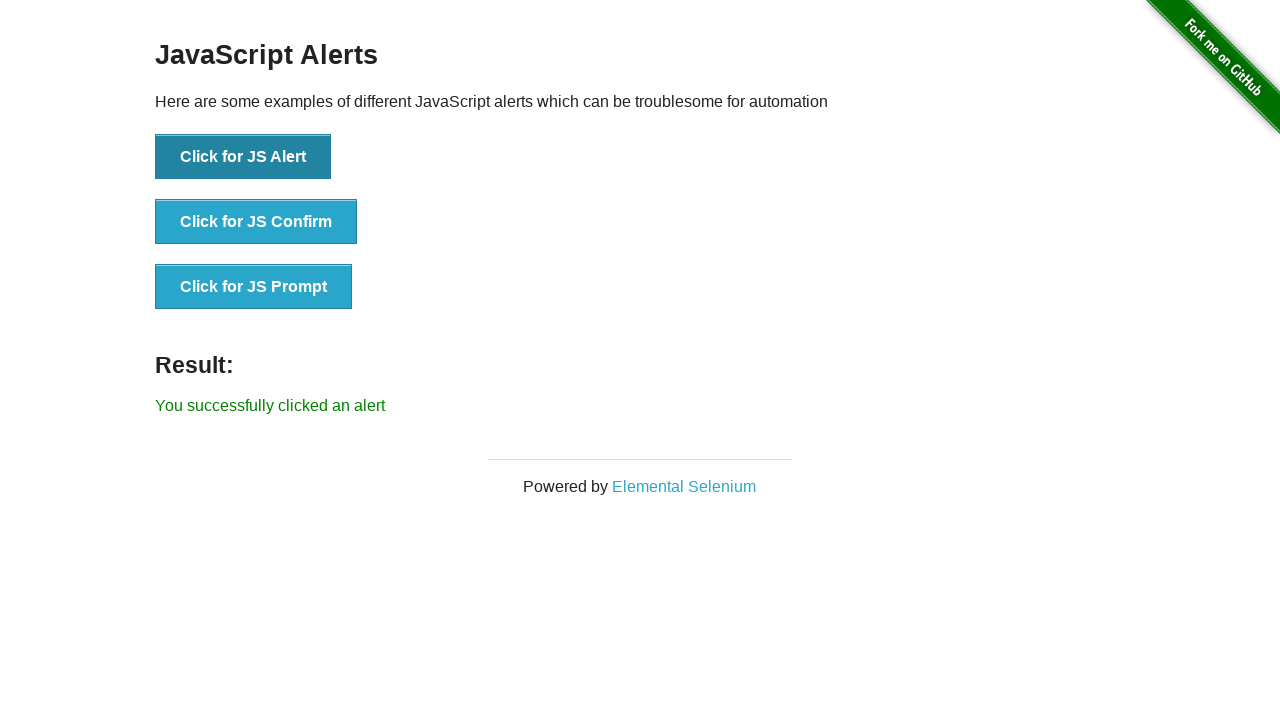

Clicked button to trigger JavaScript alert using has-text selector at (243, 157) on button:has-text('Click for JS Alert')
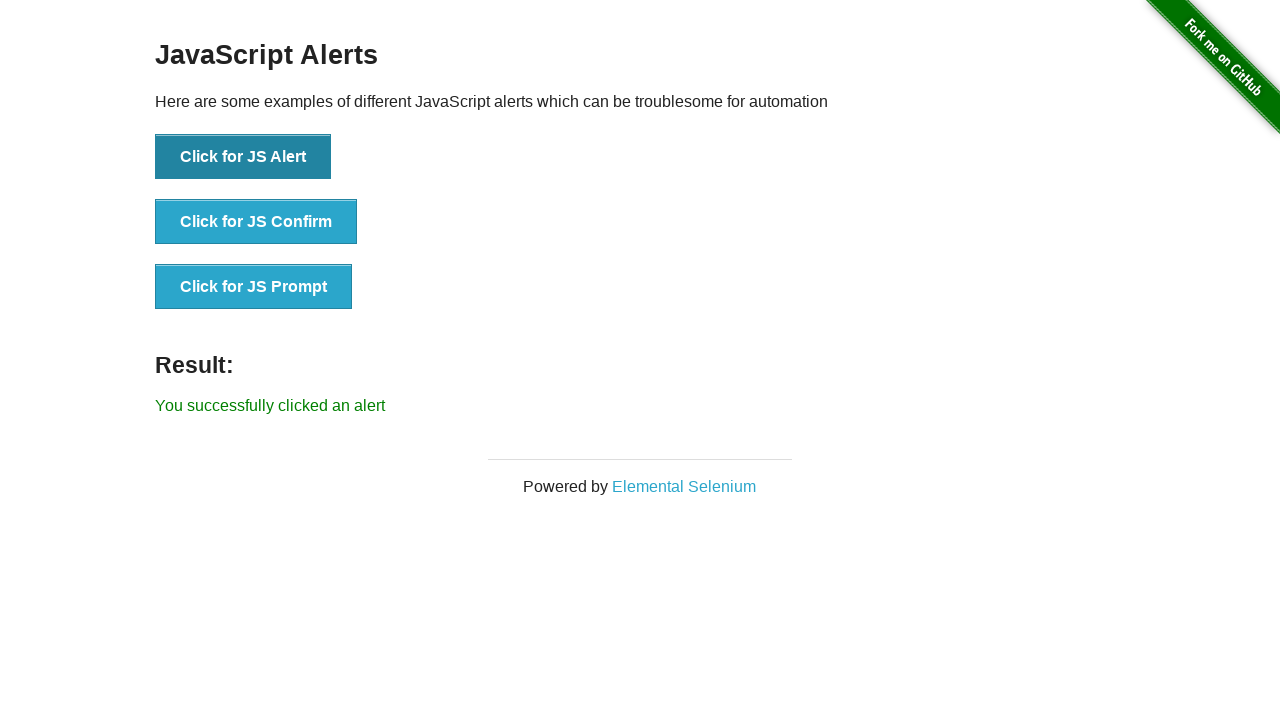

Waited for page to process alert dismissal
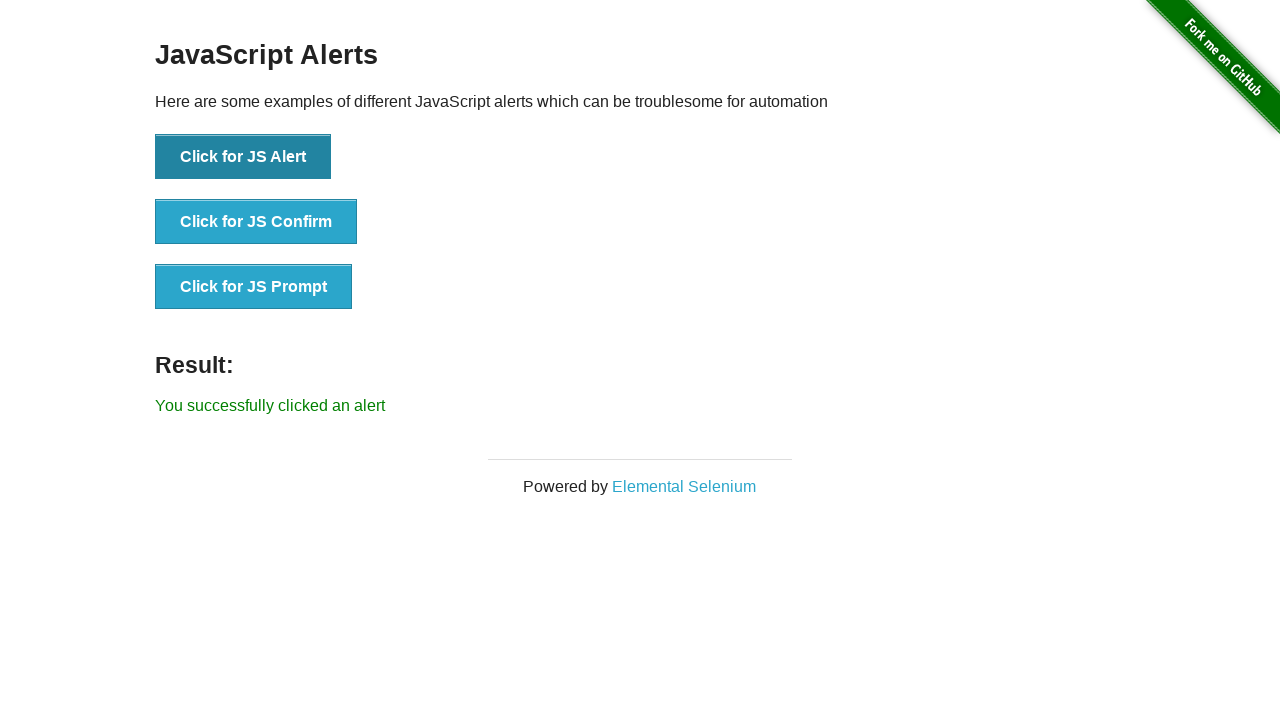

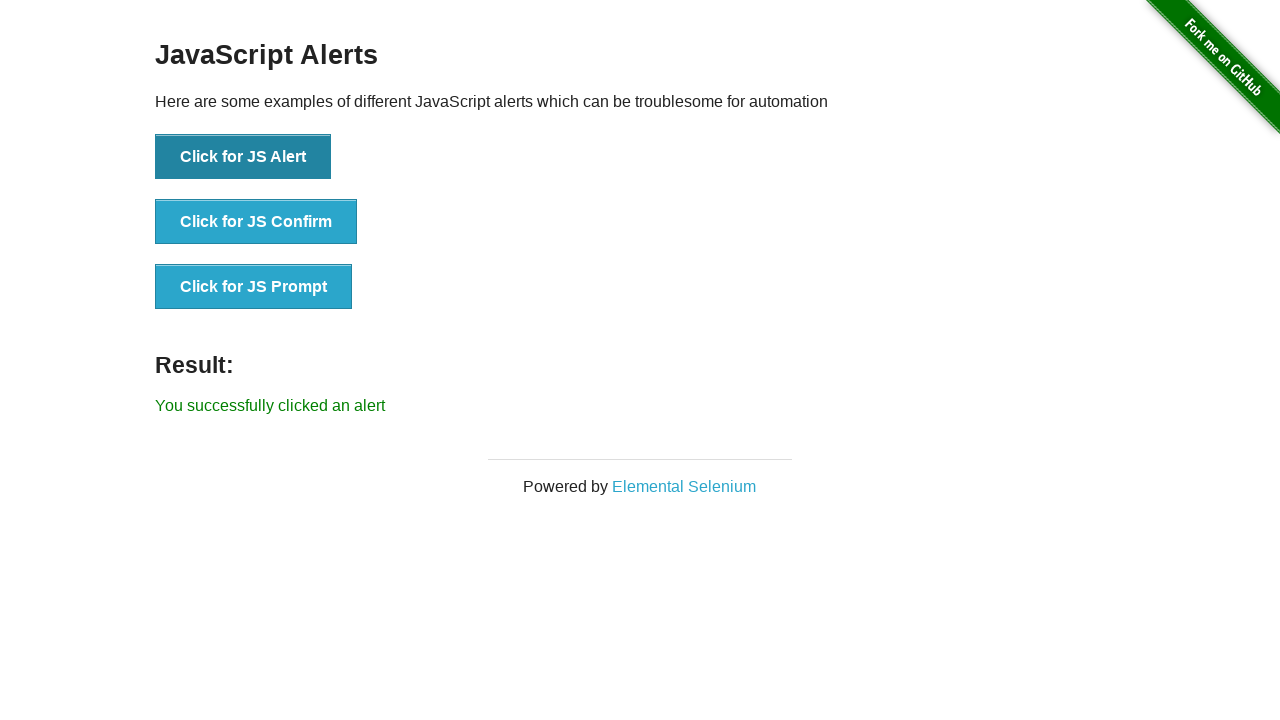